Tests the SpiceJet homepage by selecting origin/destination cities, travel date, and initiating flight search

Starting URL: https://www.spicejet.com/

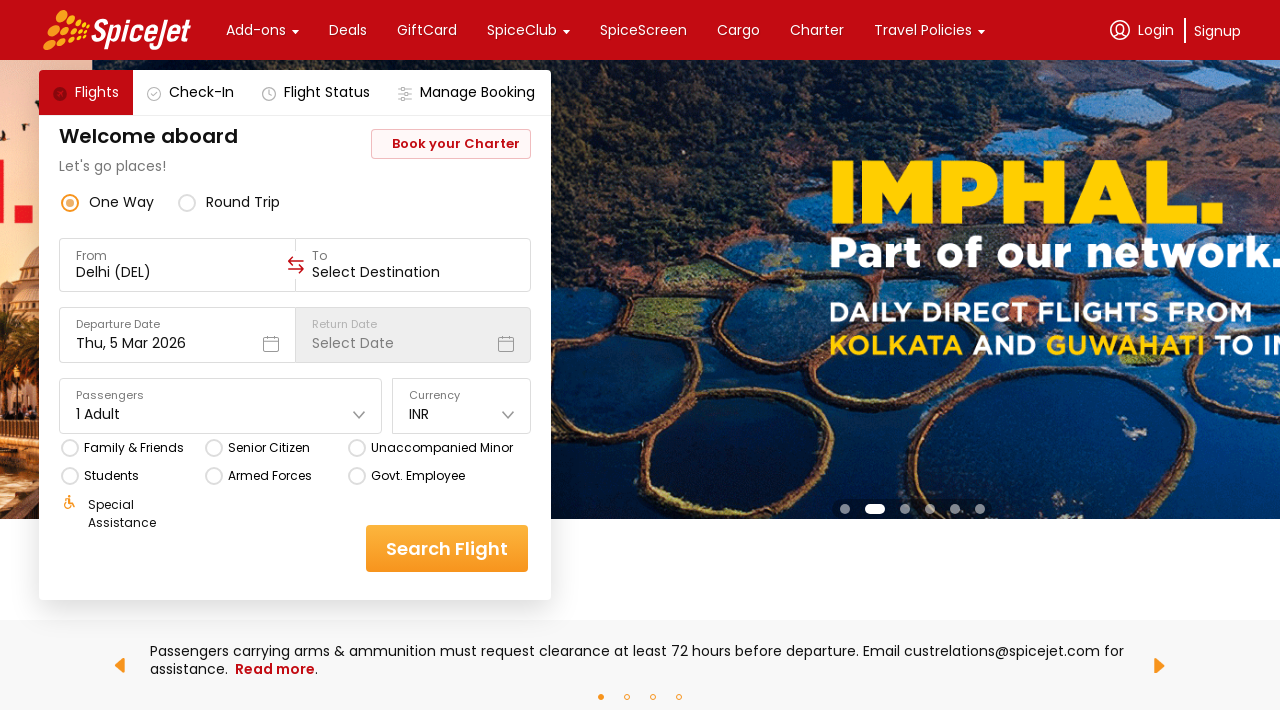

Clicked on destination input field at (178, 272) on xpath=//div[1]/div[3]/div[2]/div[3]/div/div[1]/div[1]/div[2]/input
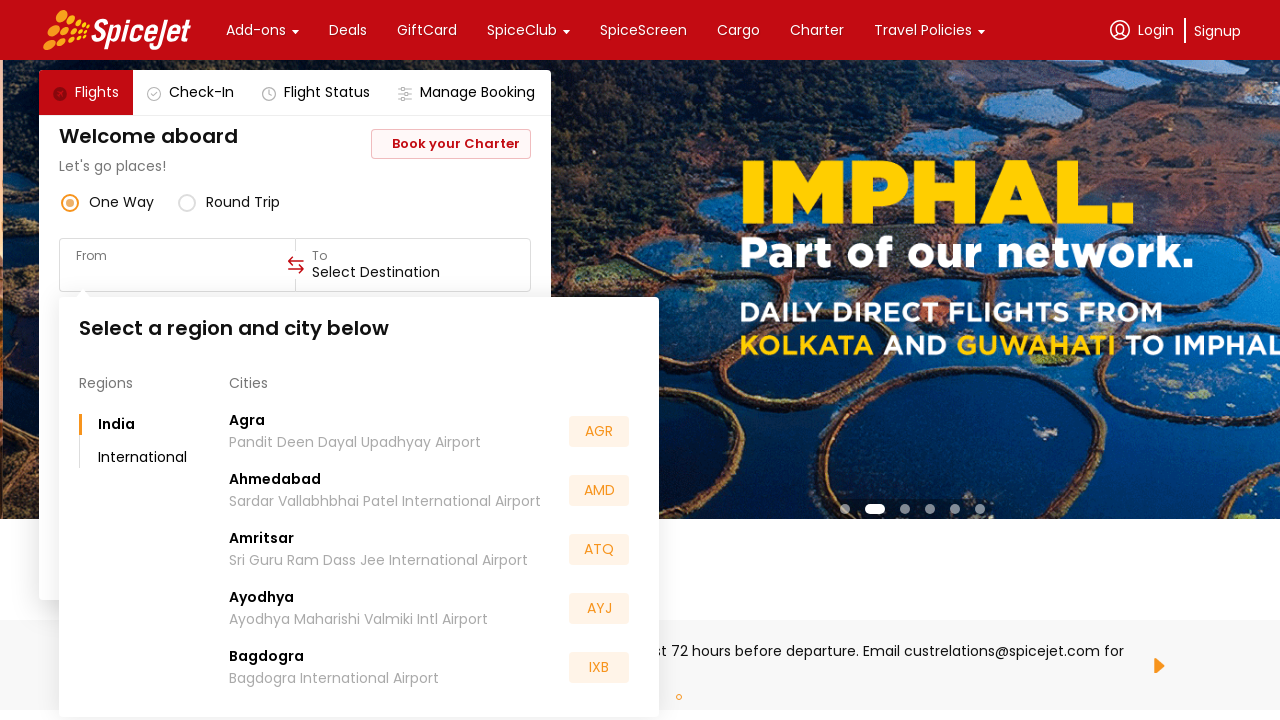

Selected destination city at (434, 552) on xpath=//div[1]/div[2]/div[2]/div[2]/div[2]/div[2]/div[10]
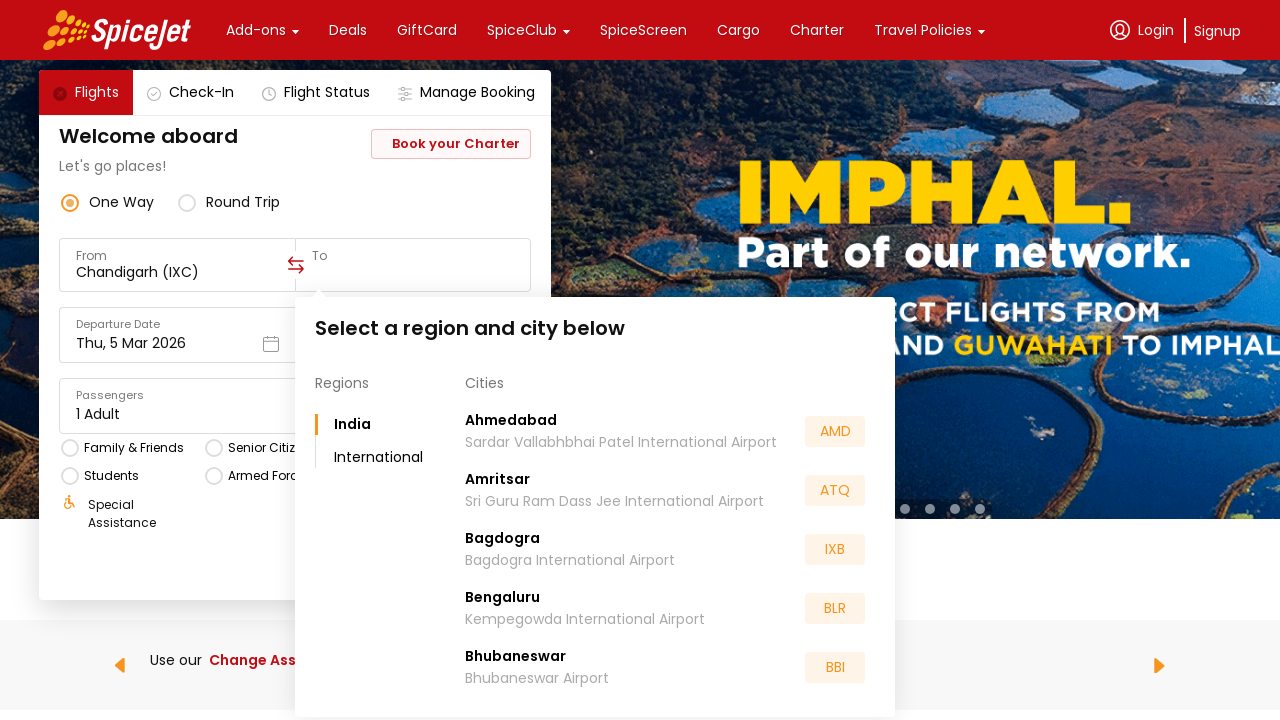

Opened date picker at (614, 490) on xpath=//div[3]/div[2]/div[2]/div[2]/div[2]/div[2]/div[2]/div[1]
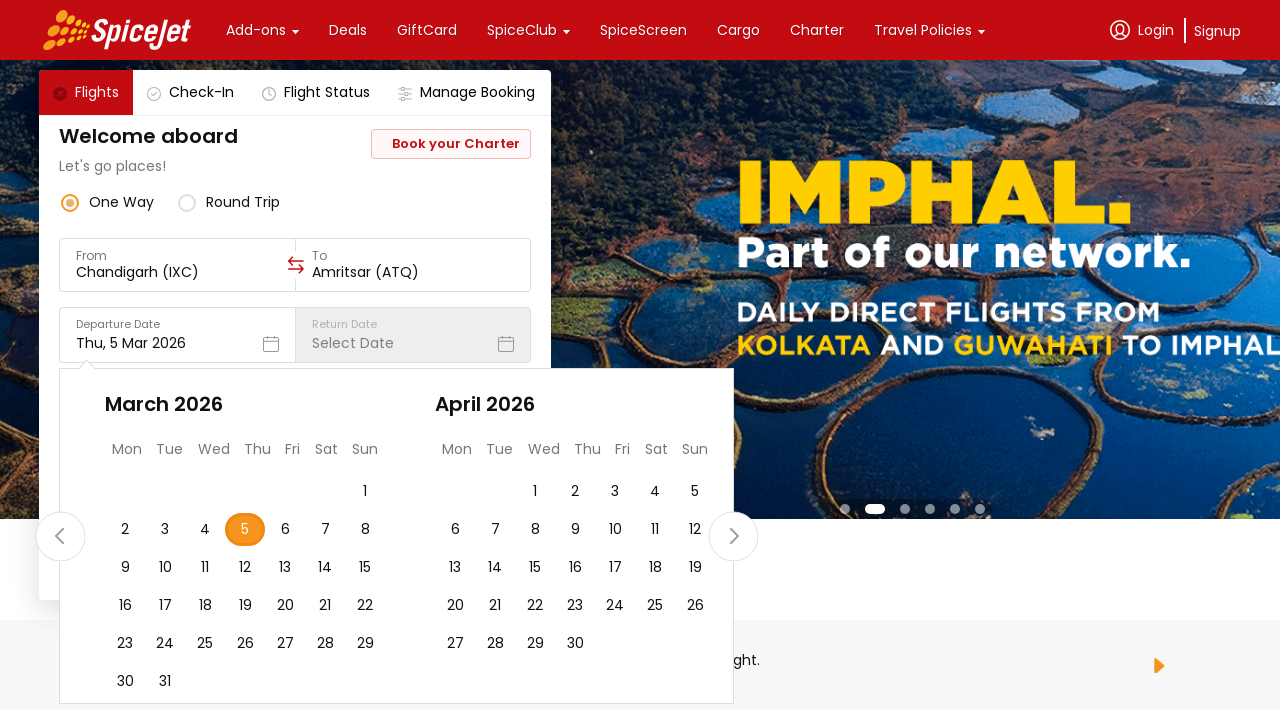

Waited 3 seconds for date picker to load
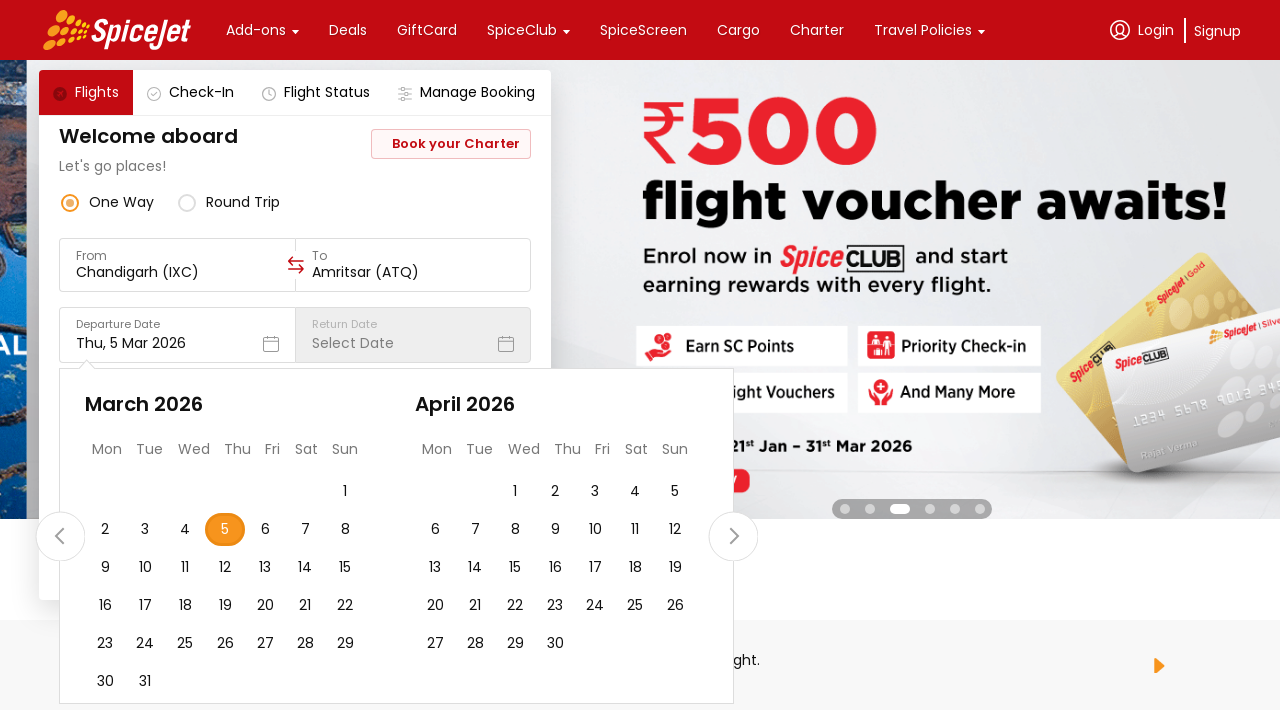

Selected travel date at (345, 492) on xpath=//div[2]/div/div[3]/div[1]/div[7]
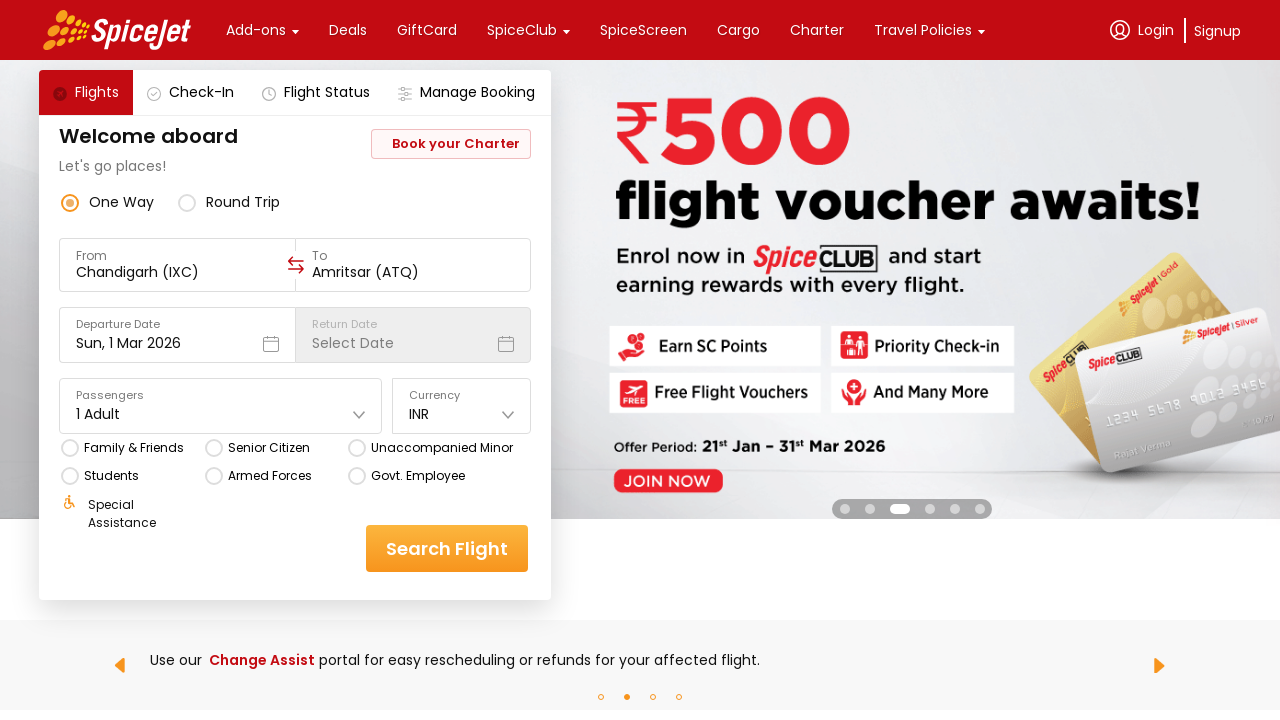

Clicked search flights button at (447, 548) on xpath=//div[@data-testid='home-page-flight-cta']
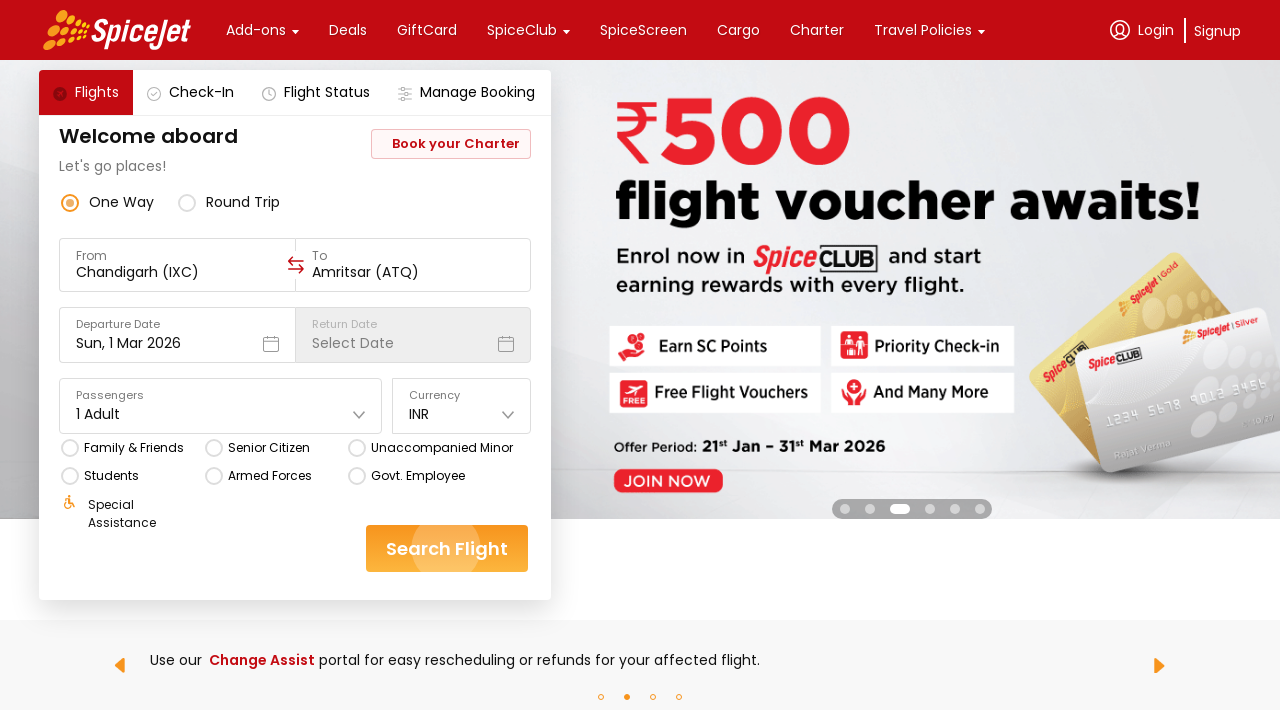

Waited 3 seconds for flight search results to load
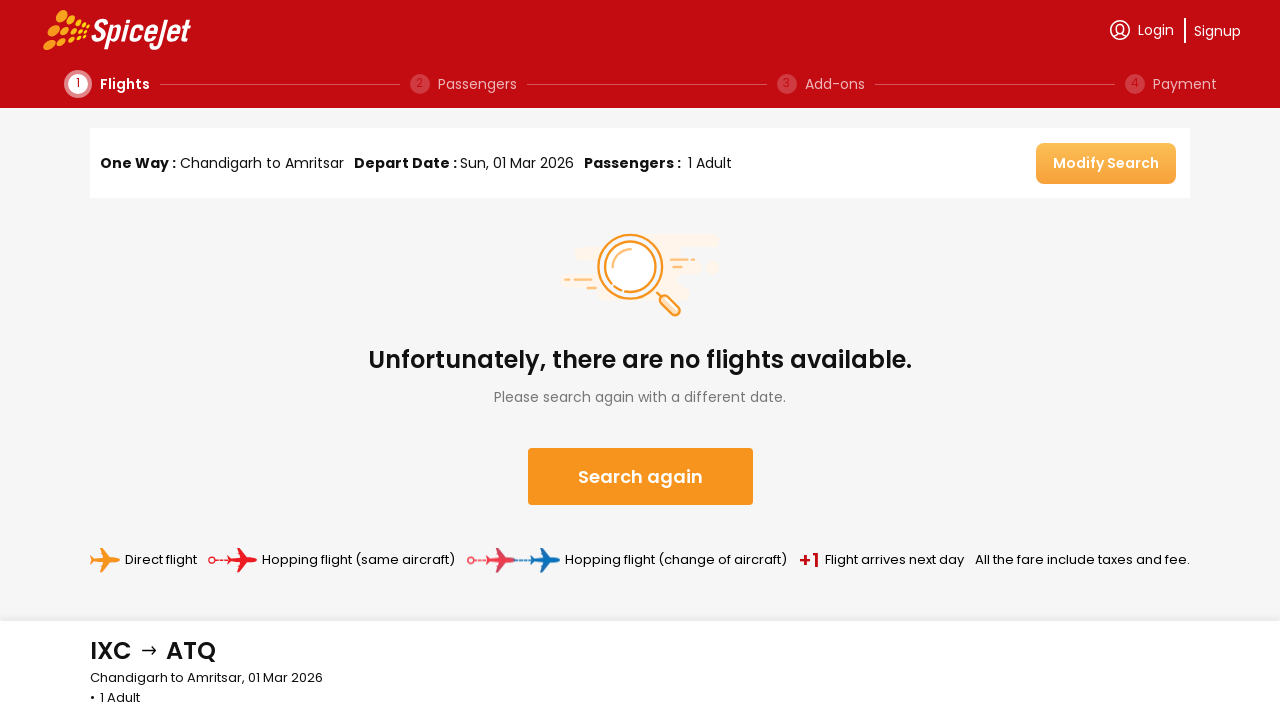

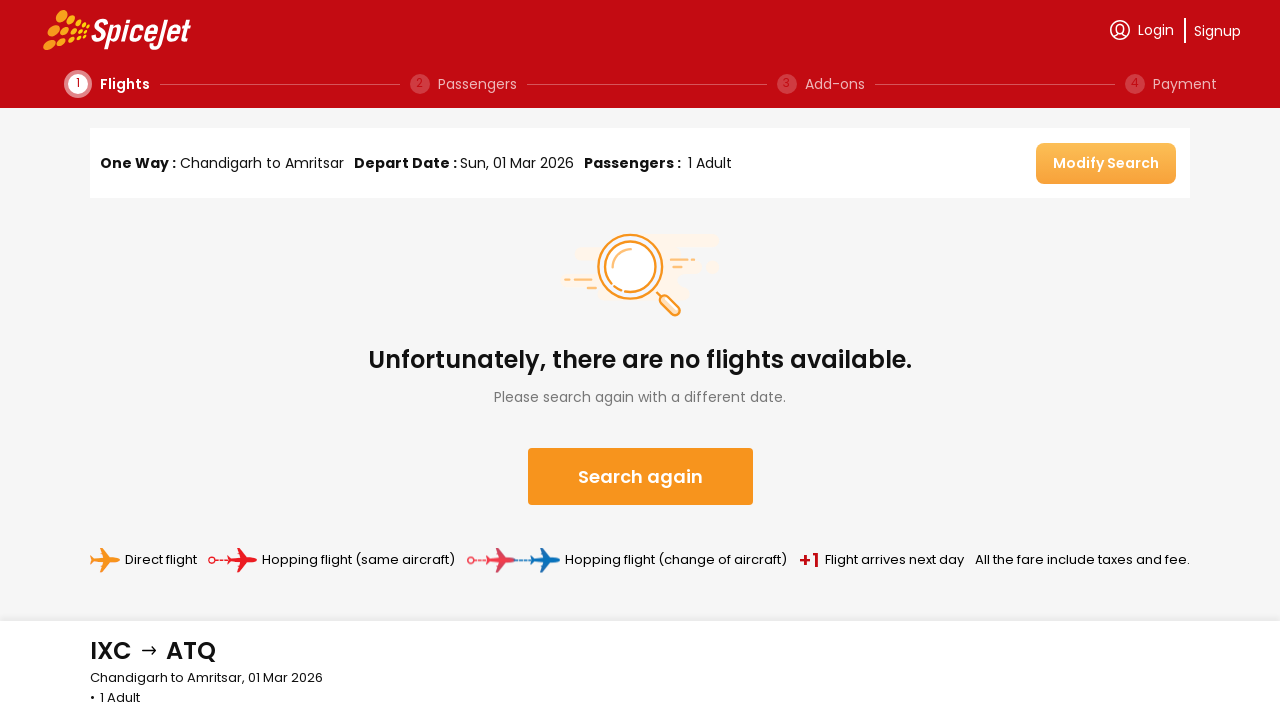